Tests calendar functionality by opening booking calendar in new tab and selecting dates

Starting URL: https://codenboxautomationlab.com/practice/

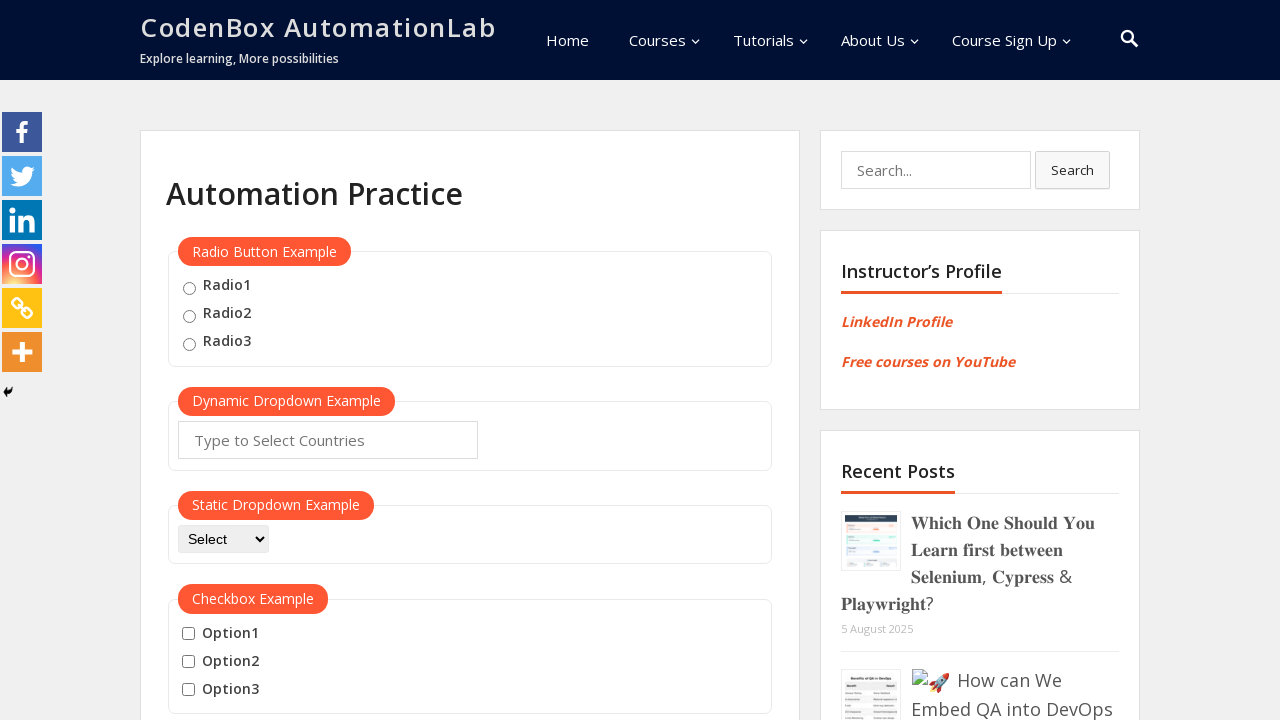

Clicked Booking Calendar link and new tab opened at (235, 360) on text=Booking Calendar
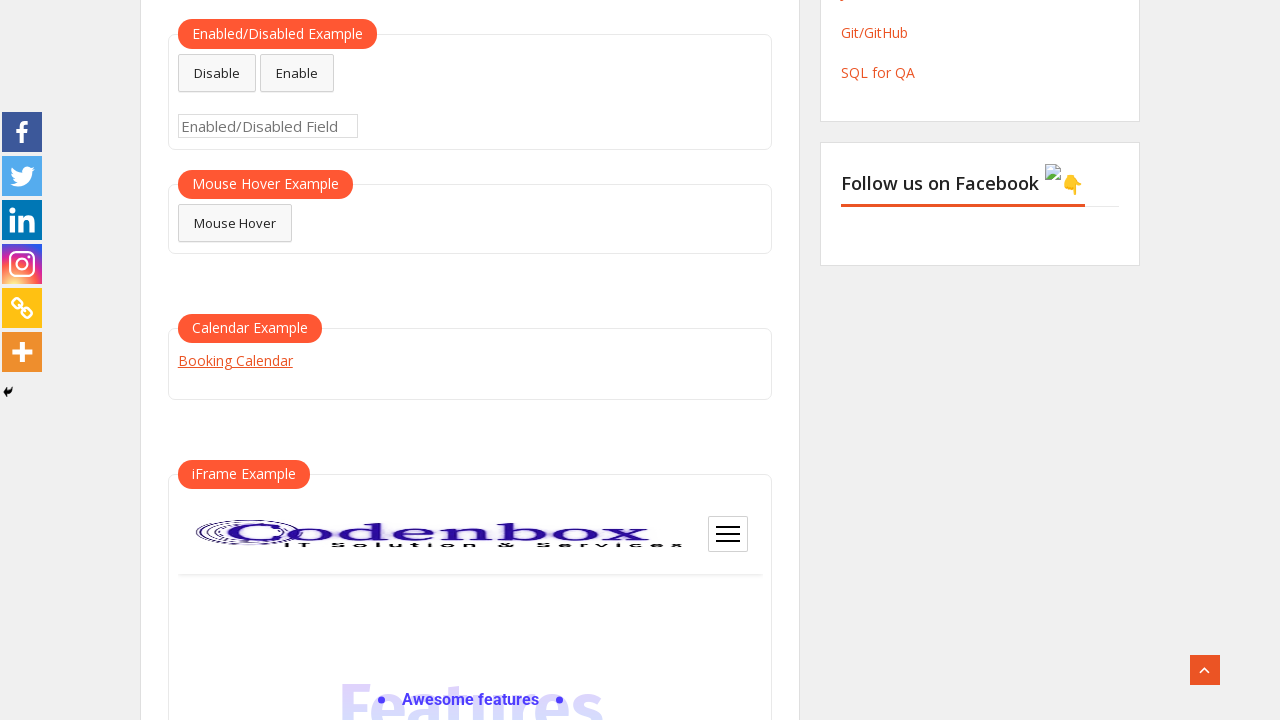

New page loaded completely
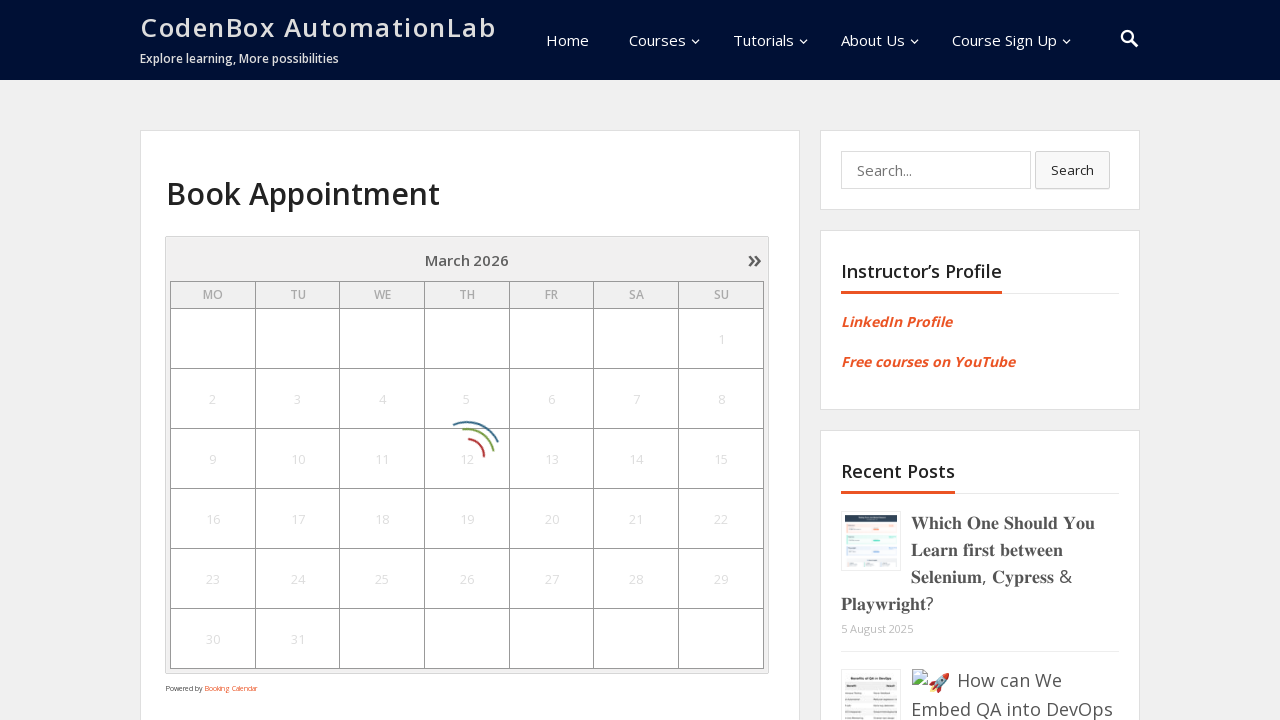

Calendar element loaded
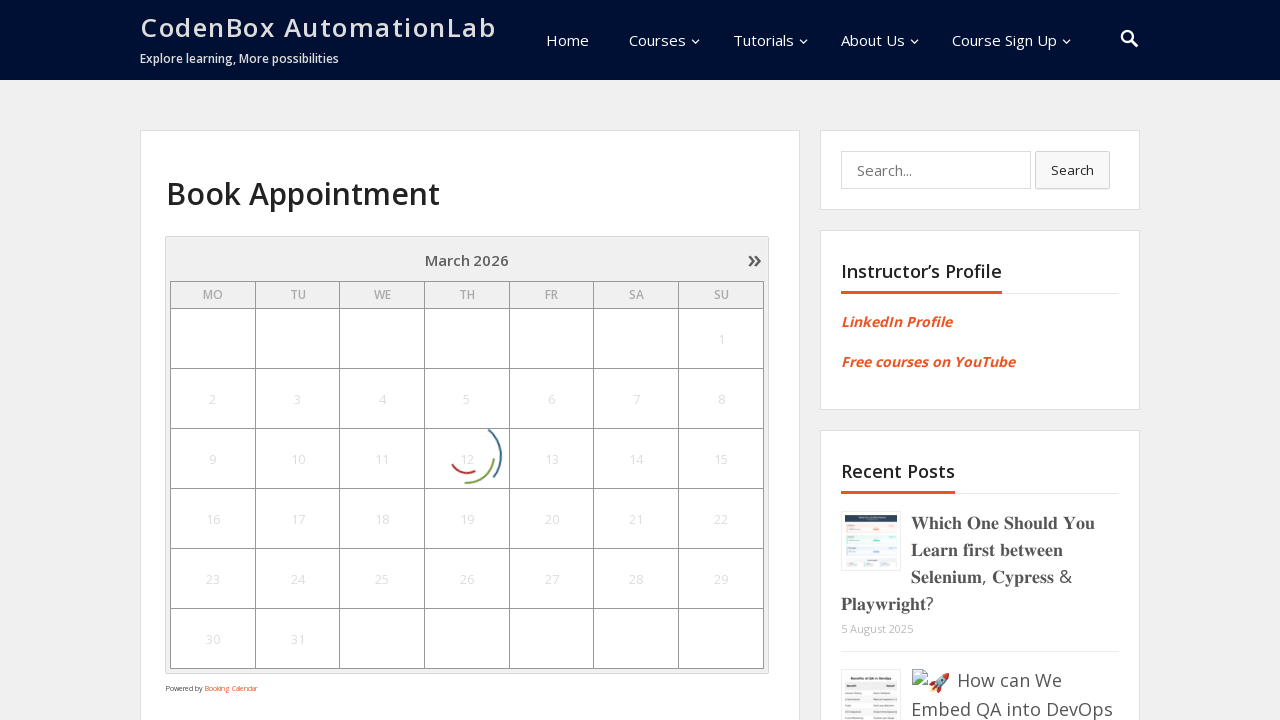

Selected date 19 from calendar at (467, 10) on .datepick.wpbc_calendar >> text=19
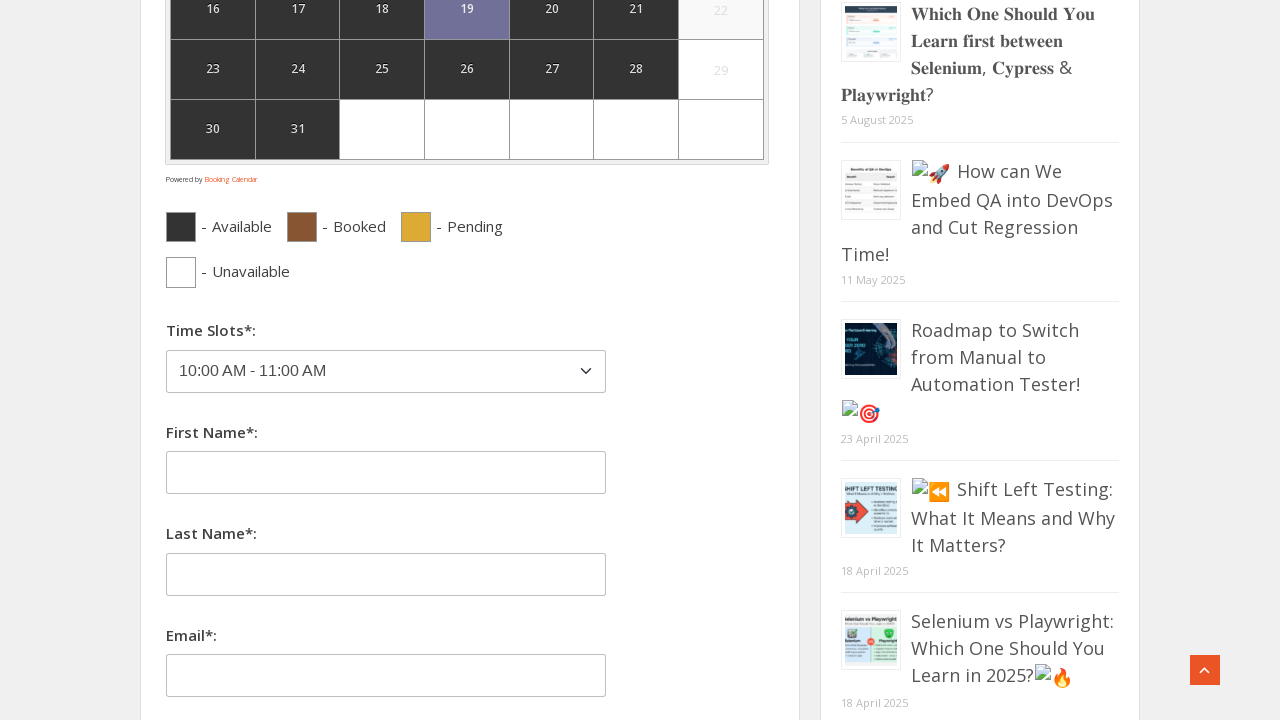

Selected date 31 from calendar at (467, 361) on .datepick.wpbc_calendar >> text=31
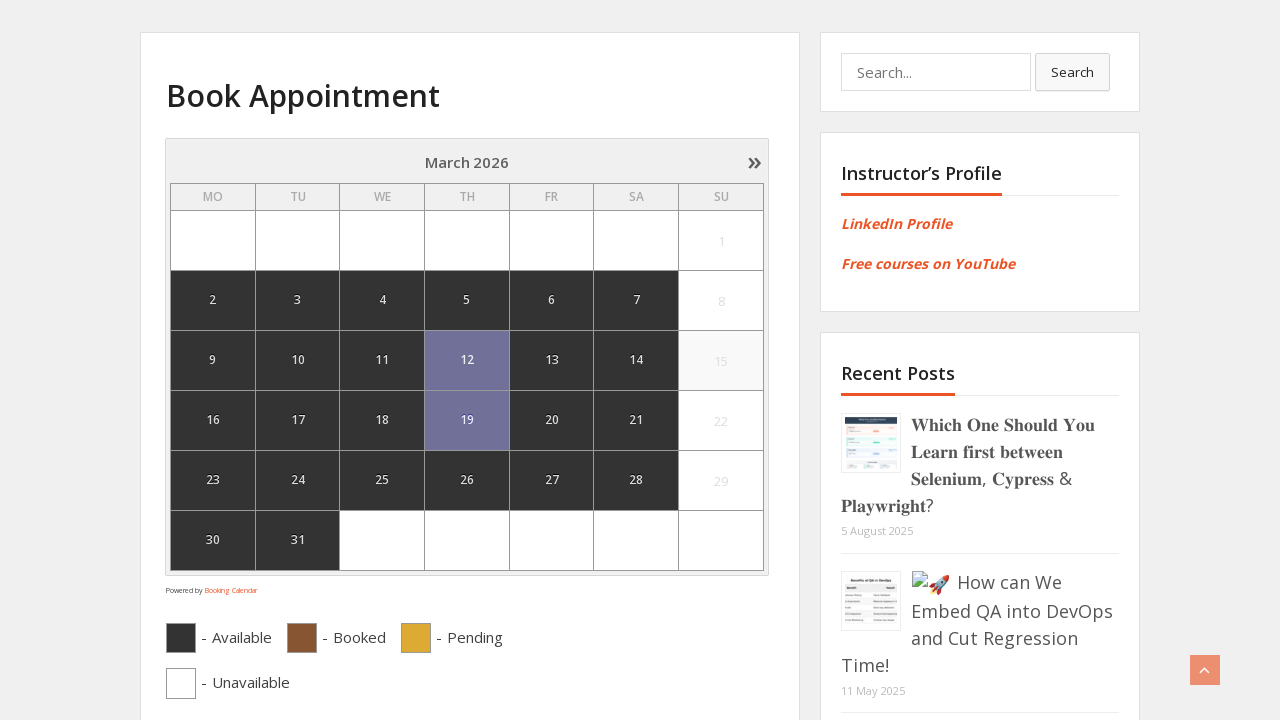

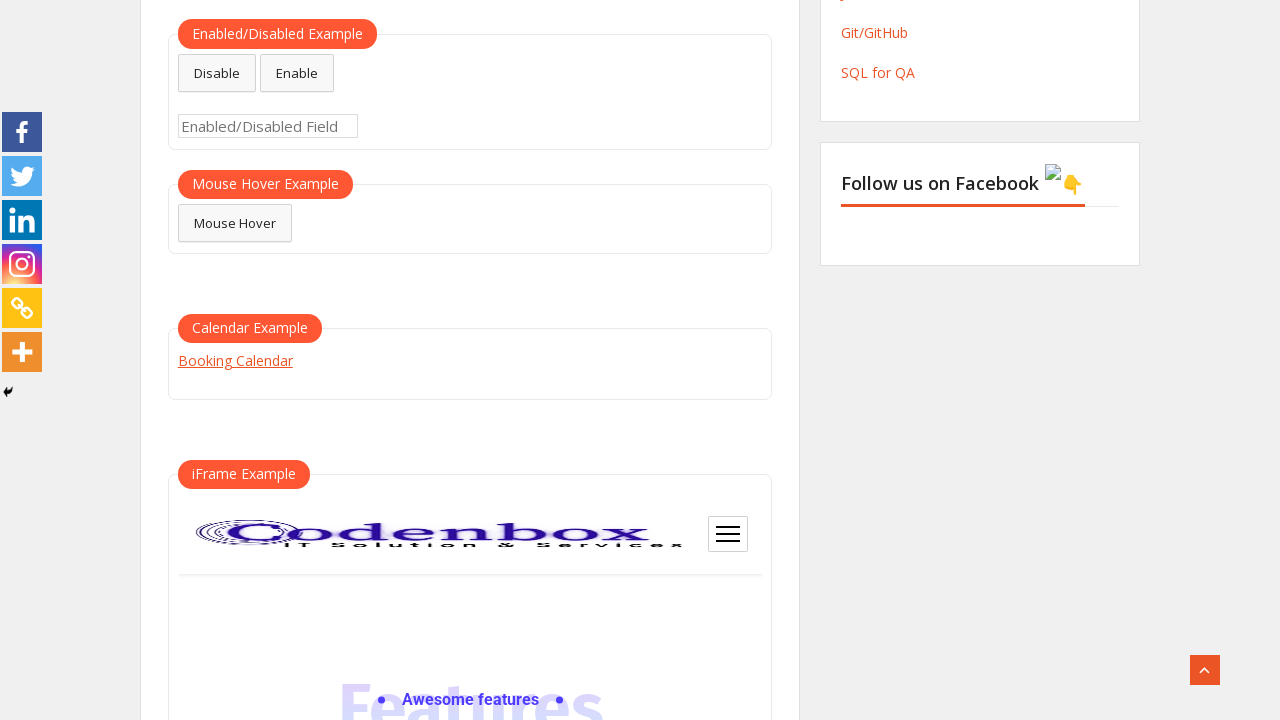